Tests finding input elements by their associated labels on a Bootstrap forms page, then scrolls to each input and highlights it to verify the label-input relationship works correctly.

Starting URL: https://v4-alpha.getbootstrap.com/components/forms/

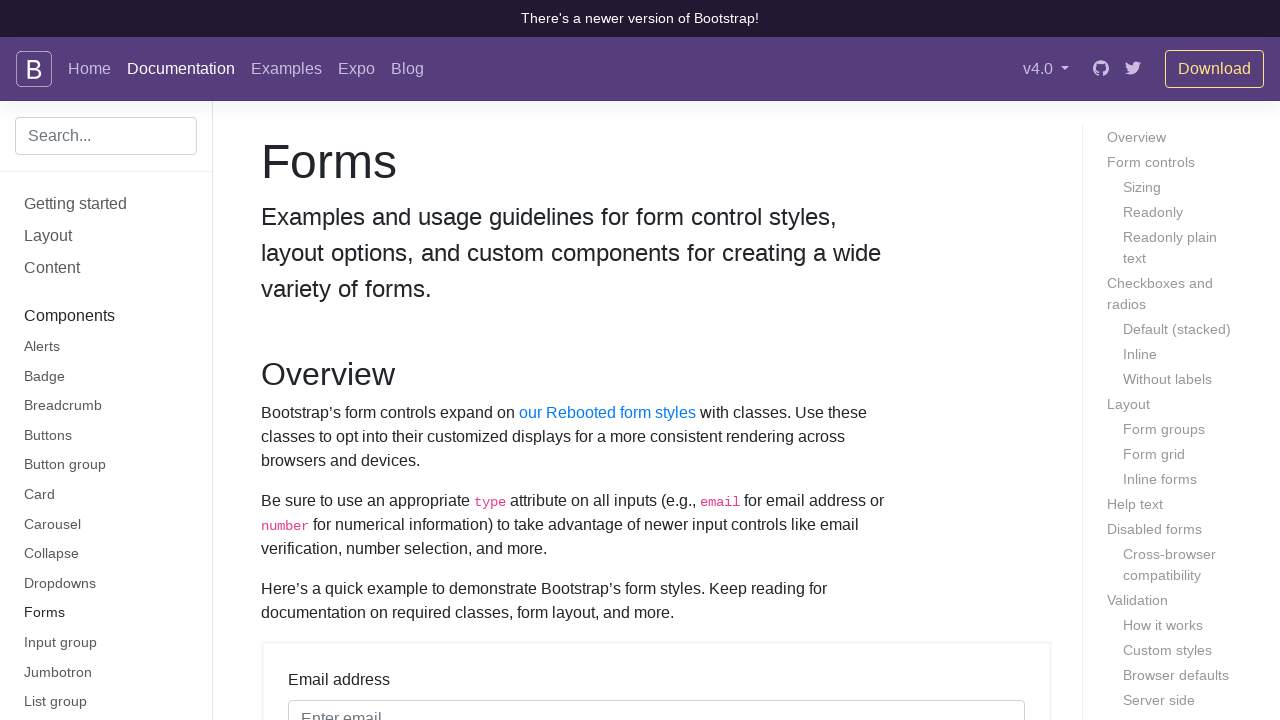

Waited for label elements to load on Bootstrap forms page
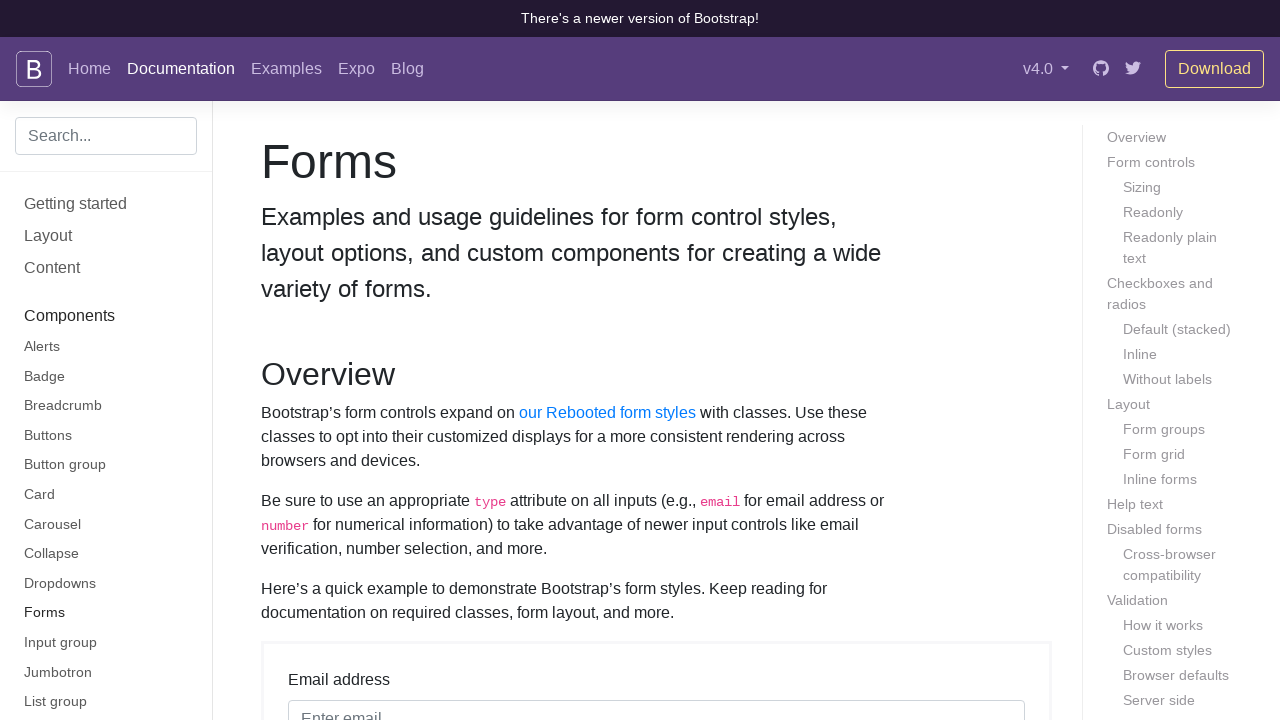

Found all input elements associated with labels using JavaScript evaluation
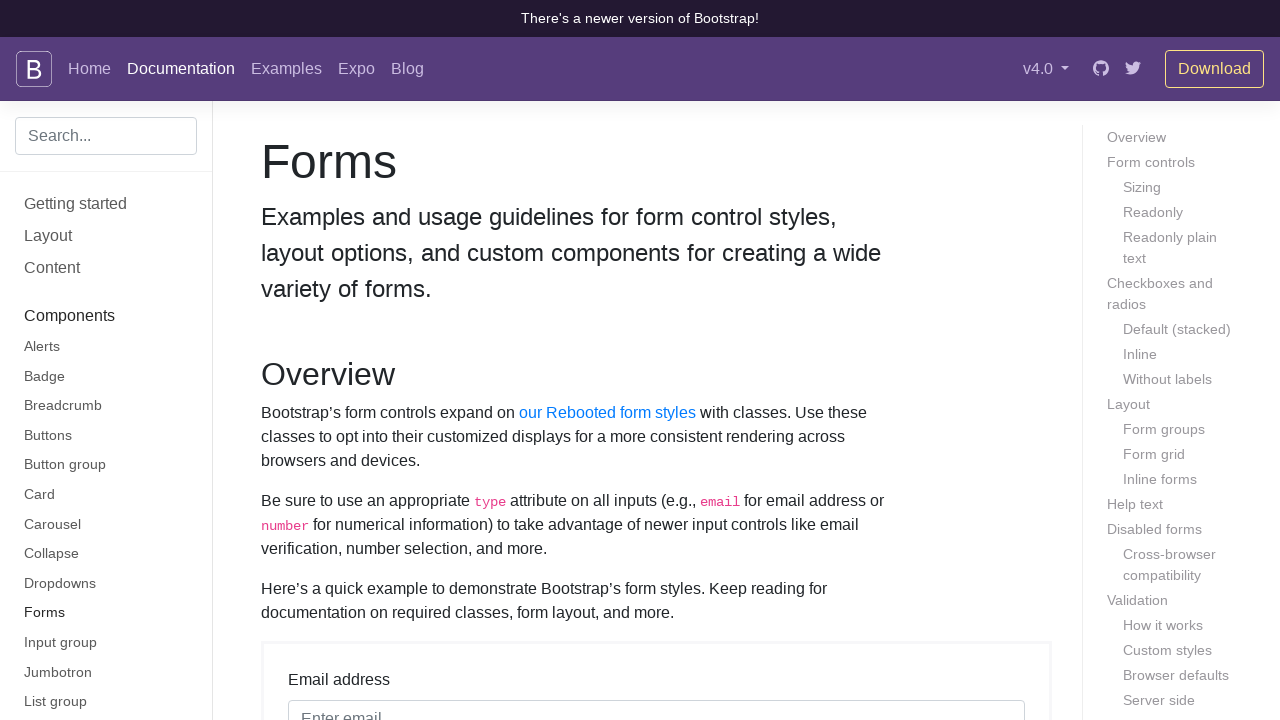

Scrolled input element #exampleInputEmail1 into view
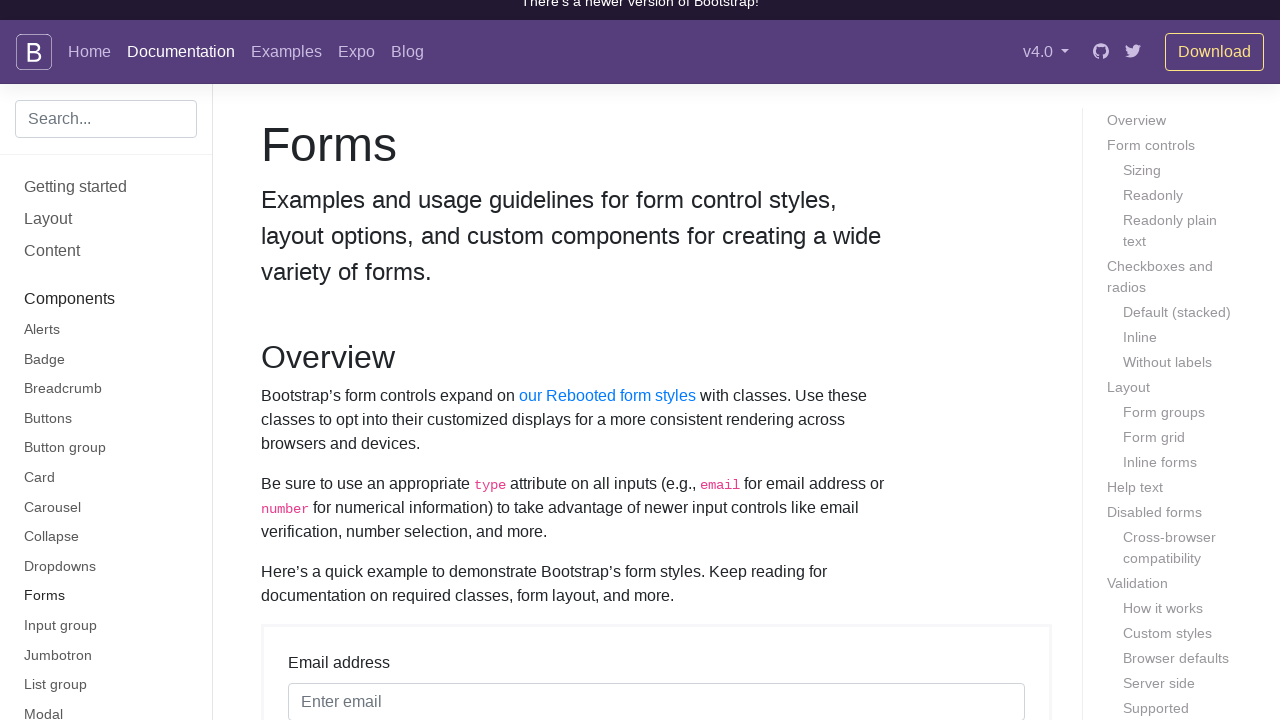

Highlighted input element #exampleInputEmail1 with green background to verify label relationship
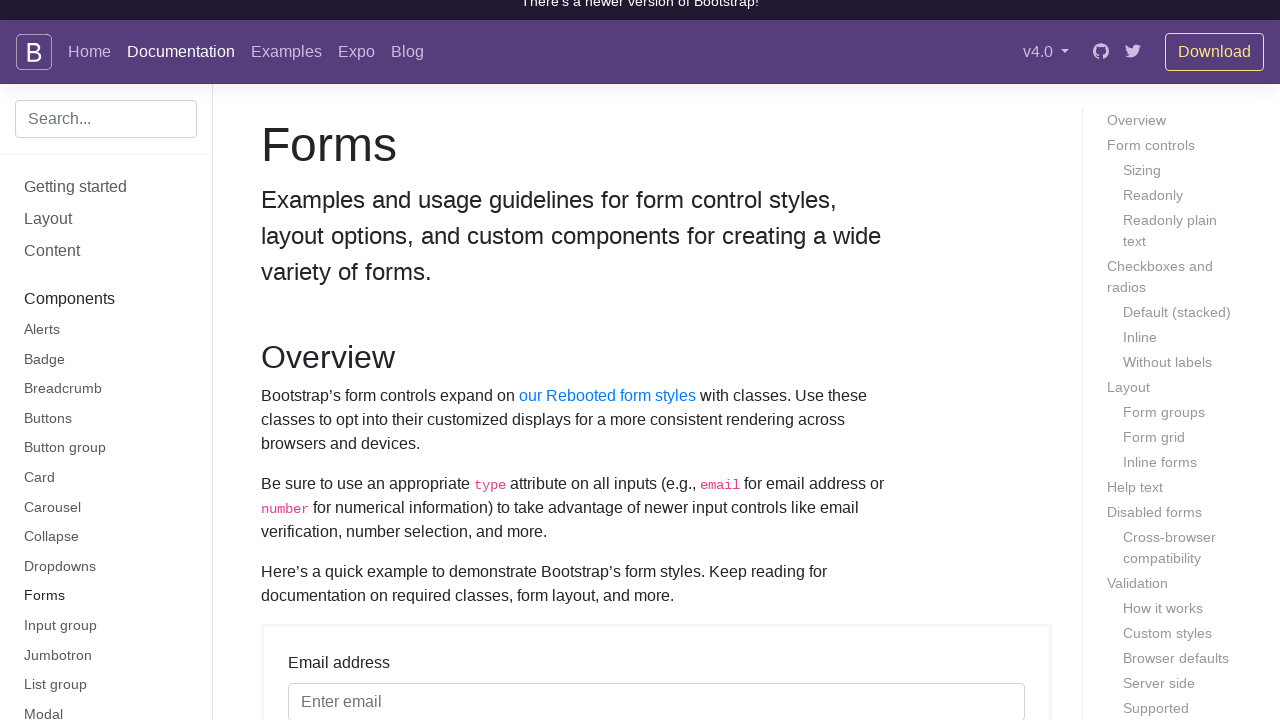

Waited for highlight effect on input element #exampleInputEmail1
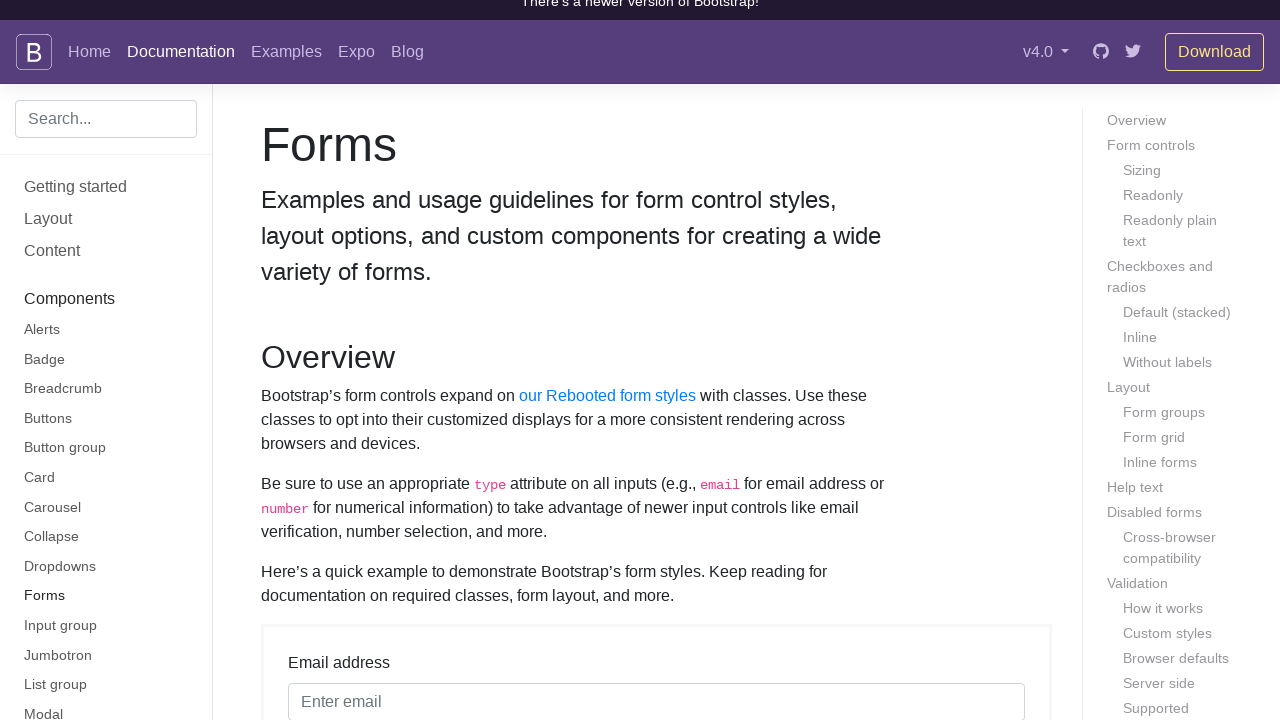

Scrolled input element #exampleInputPassword1 into view
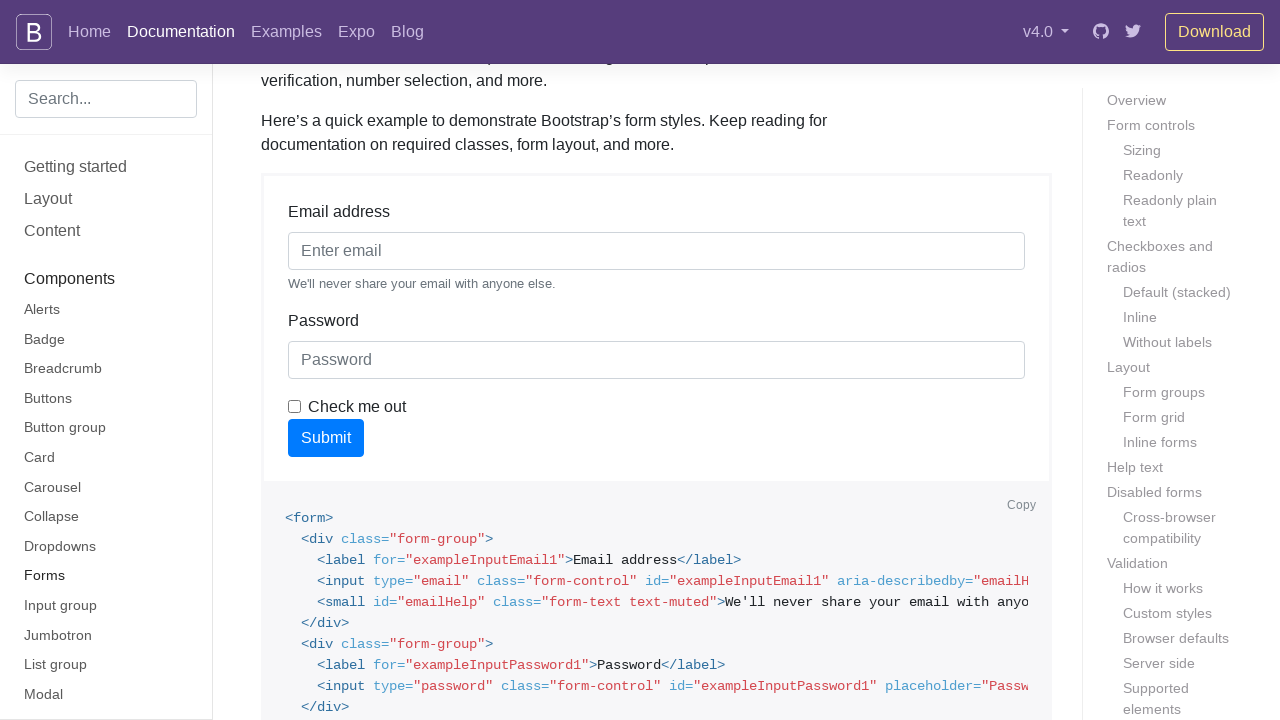

Highlighted input element #exampleInputPassword1 with green background to verify label relationship
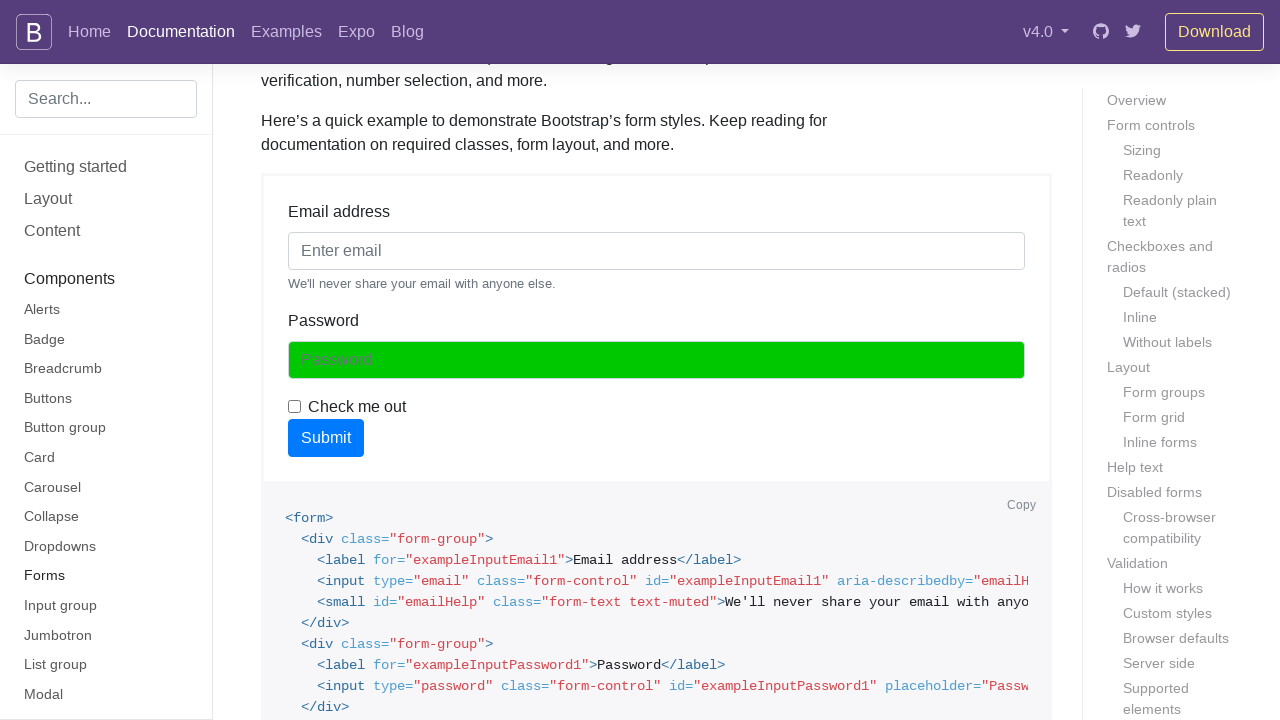

Waited for highlight effect on input element #exampleInputPassword1
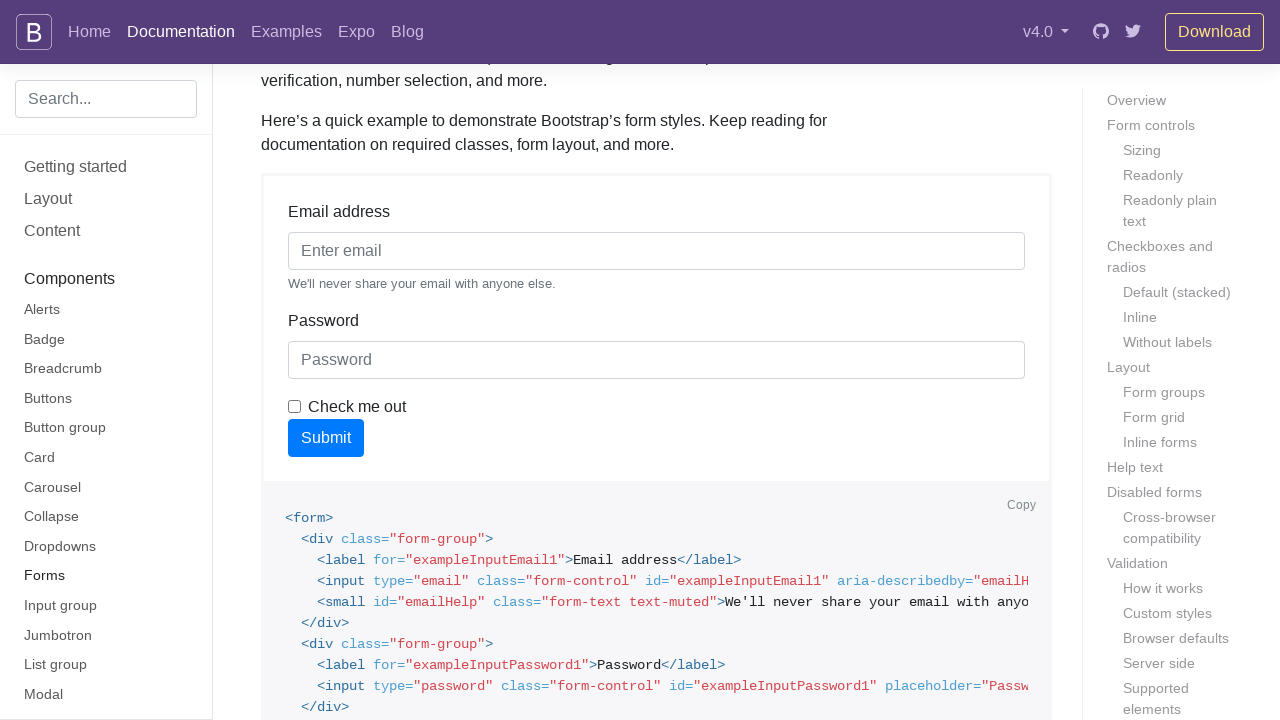

Scrolled input element #exampleCheck1 into view
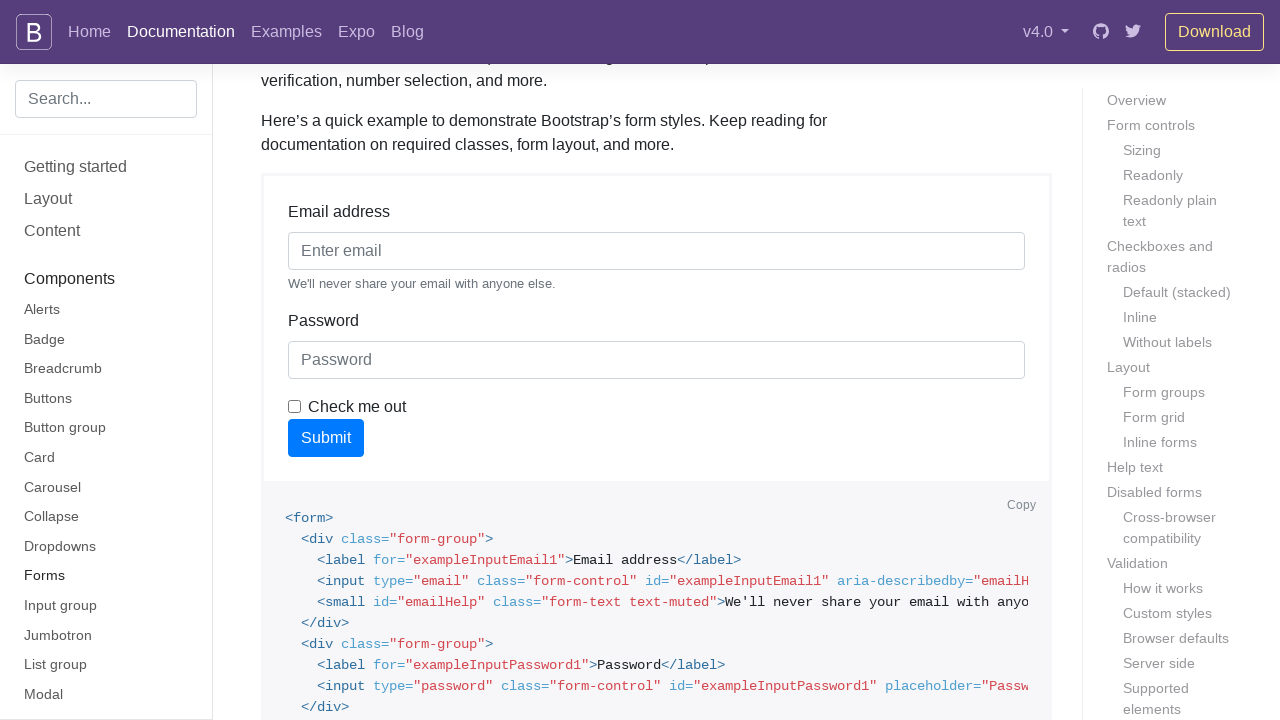

Highlighted input element #exampleCheck1 with green background to verify label relationship
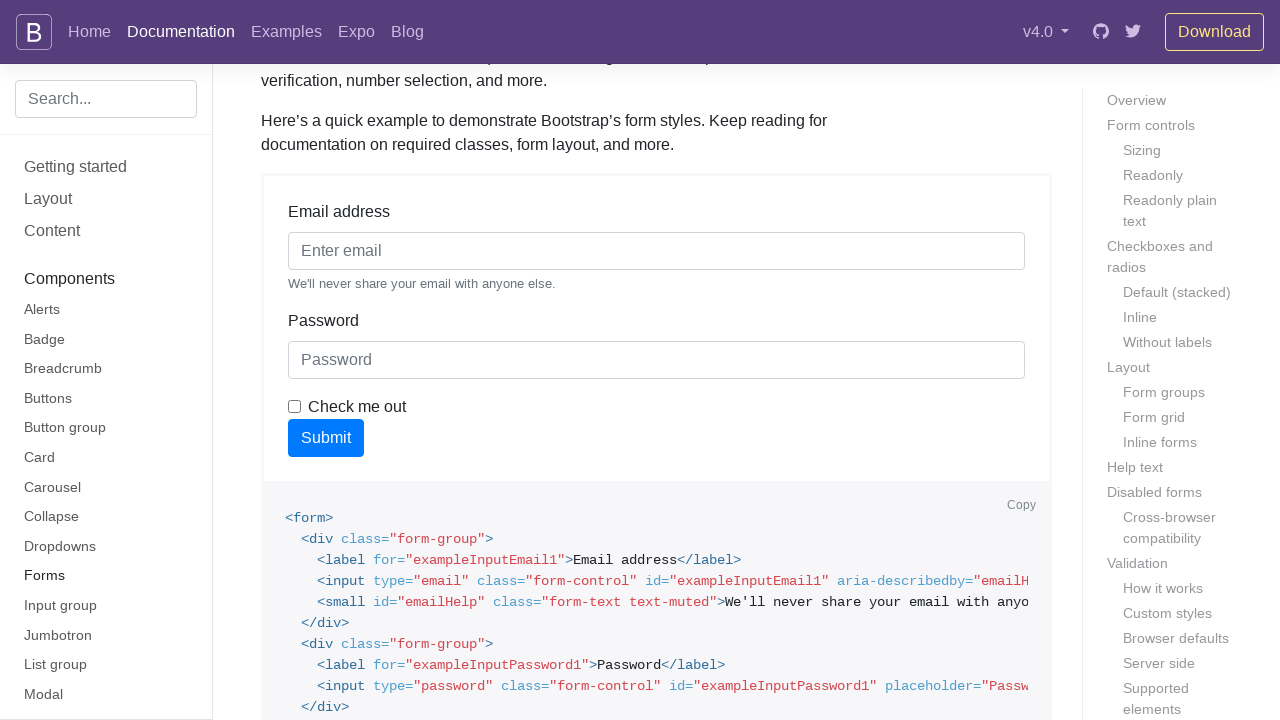

Waited for highlight effect on input element #exampleCheck1
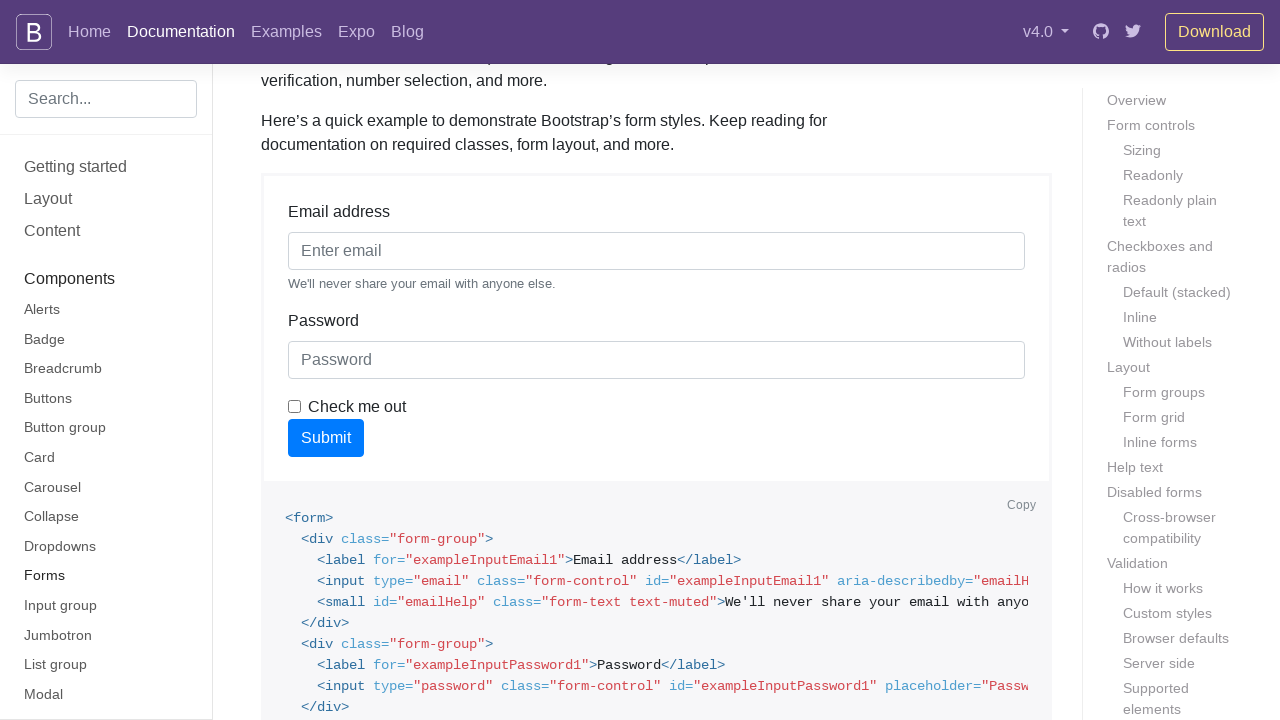

Scrolled input element #exampleFormControlInput1 into view
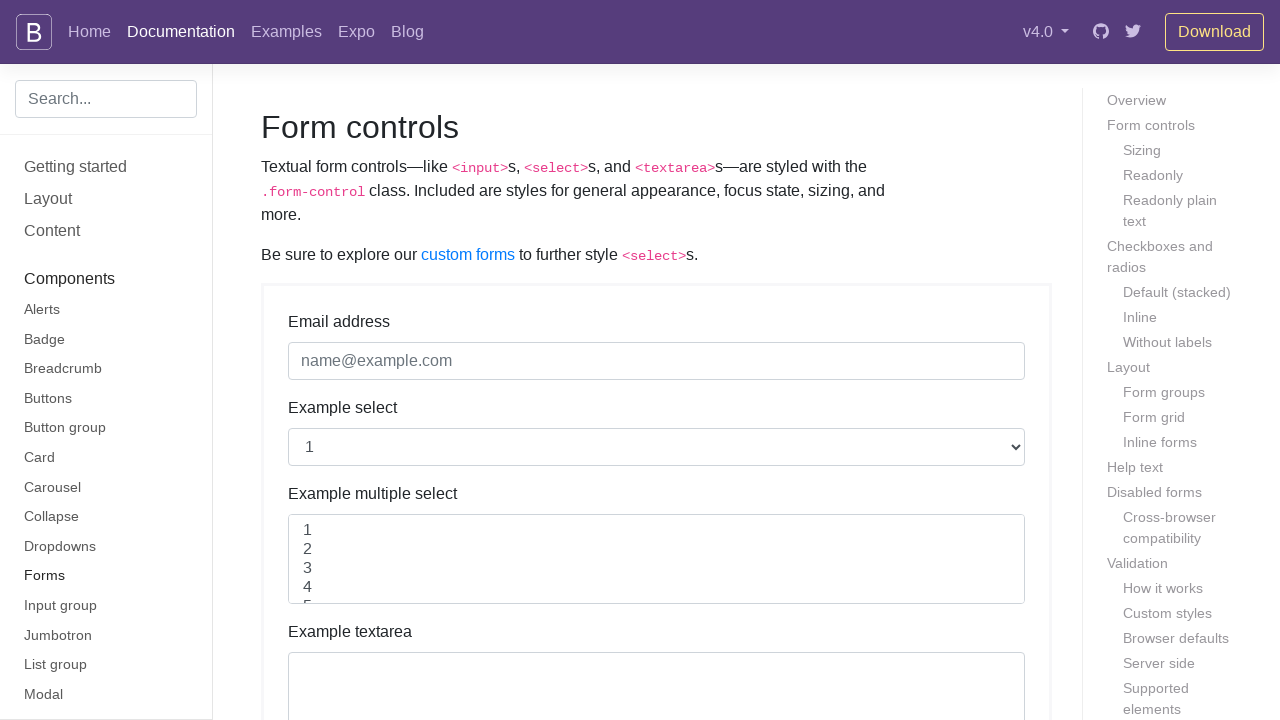

Highlighted input element #exampleFormControlInput1 with green background to verify label relationship
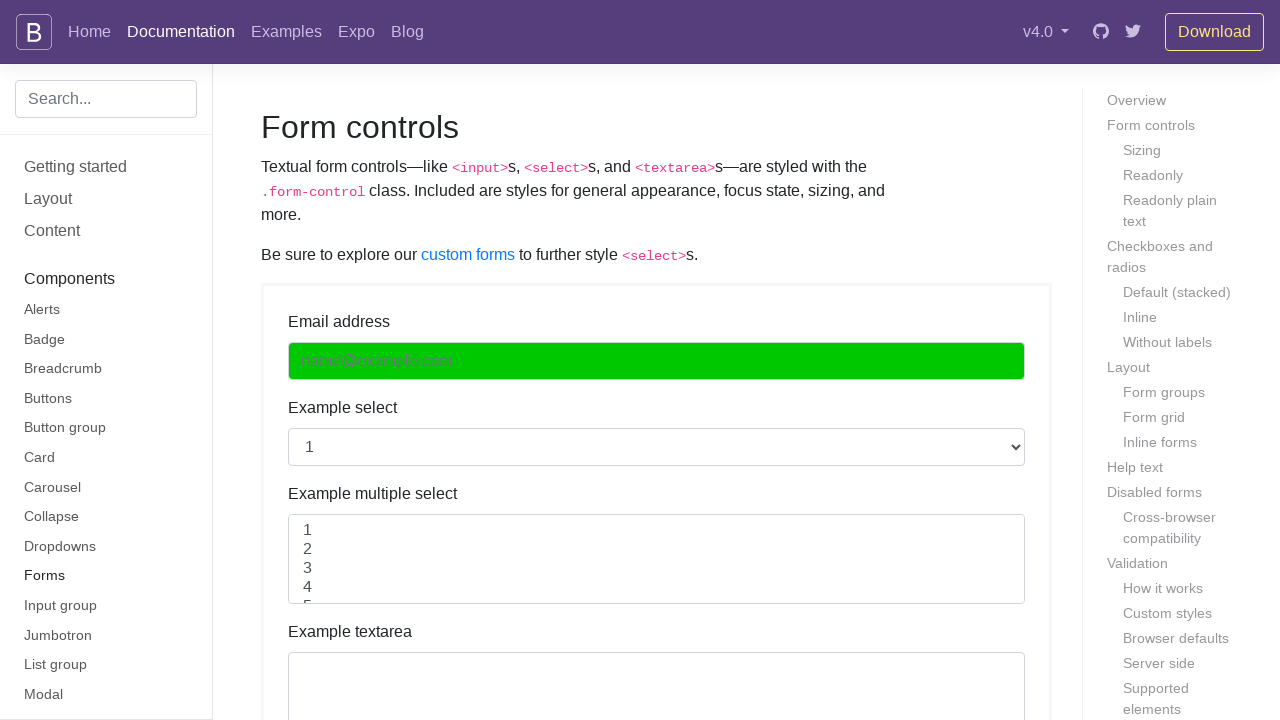

Waited for highlight effect on input element #exampleFormControlInput1
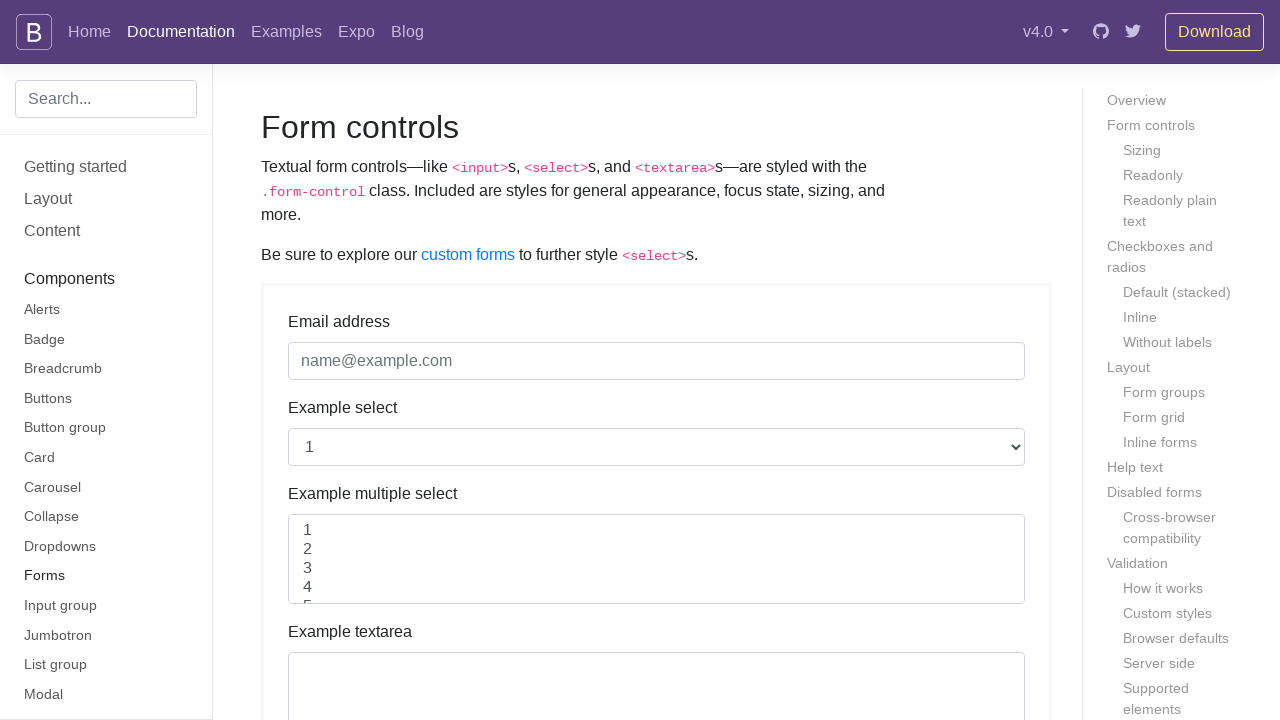

Scrolled input element #exampleFormControlSelect1 into view
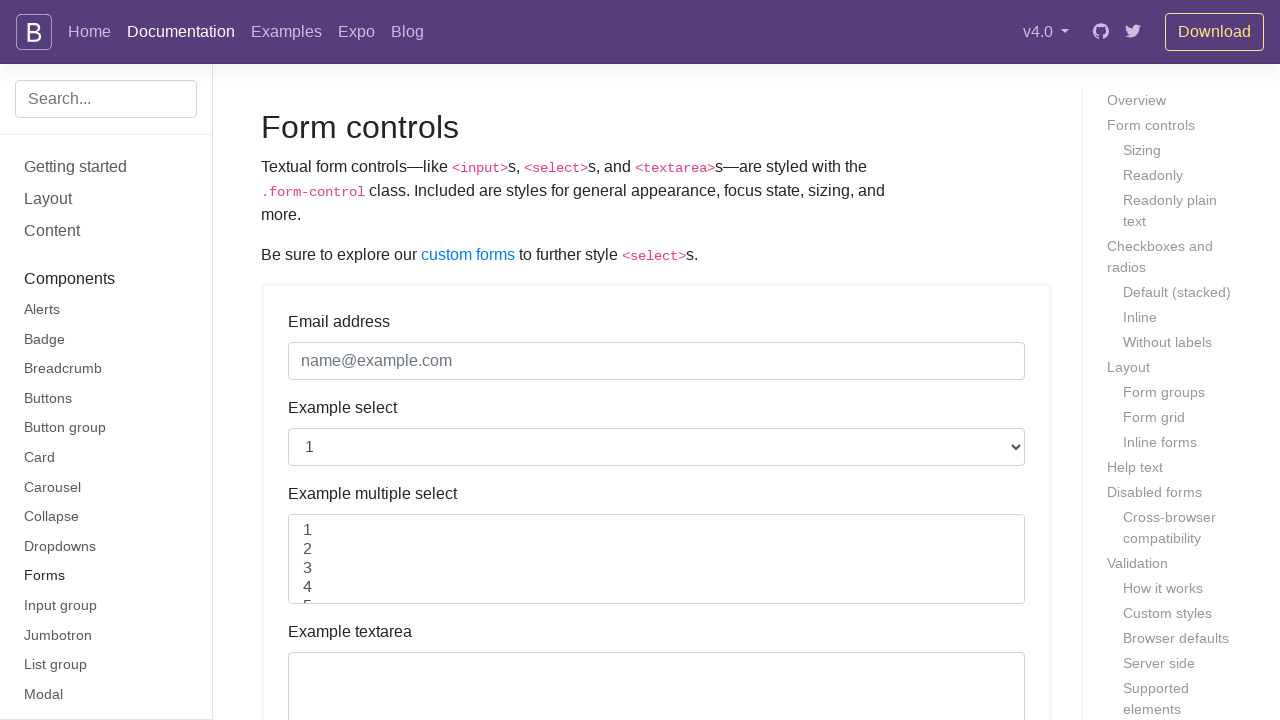

Highlighted input element #exampleFormControlSelect1 with green background to verify label relationship
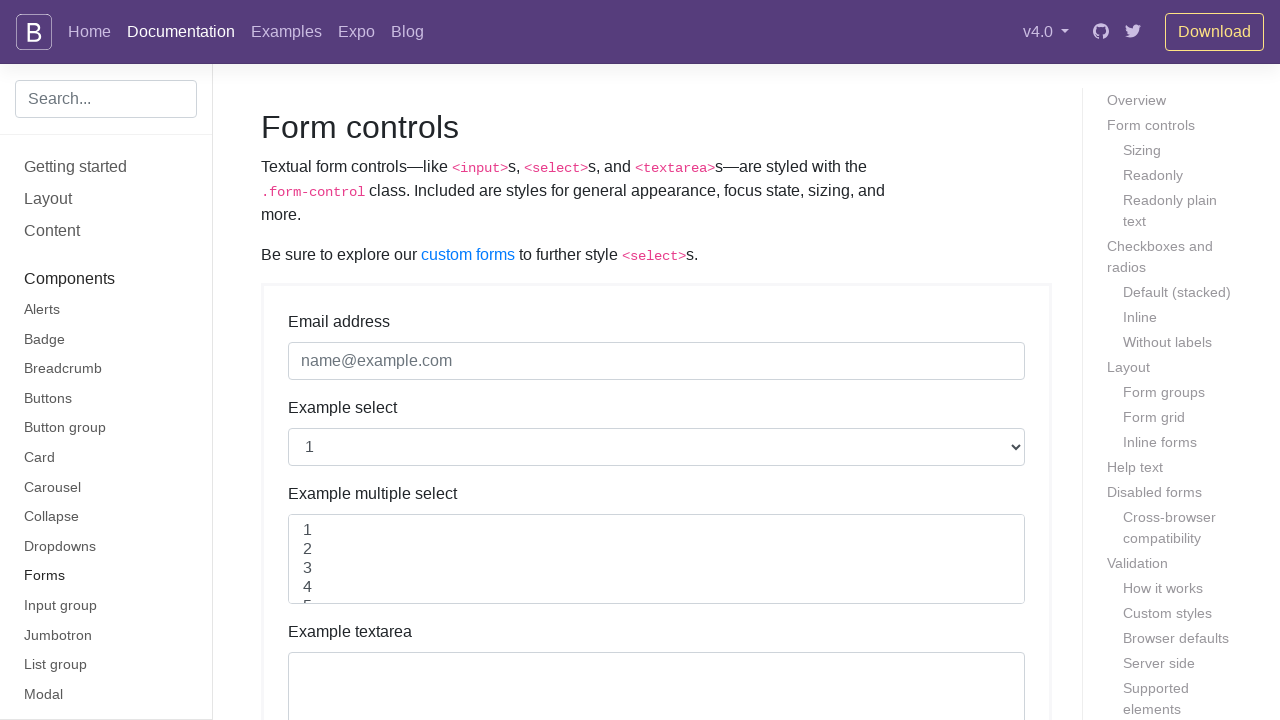

Waited for highlight effect on input element #exampleFormControlSelect1
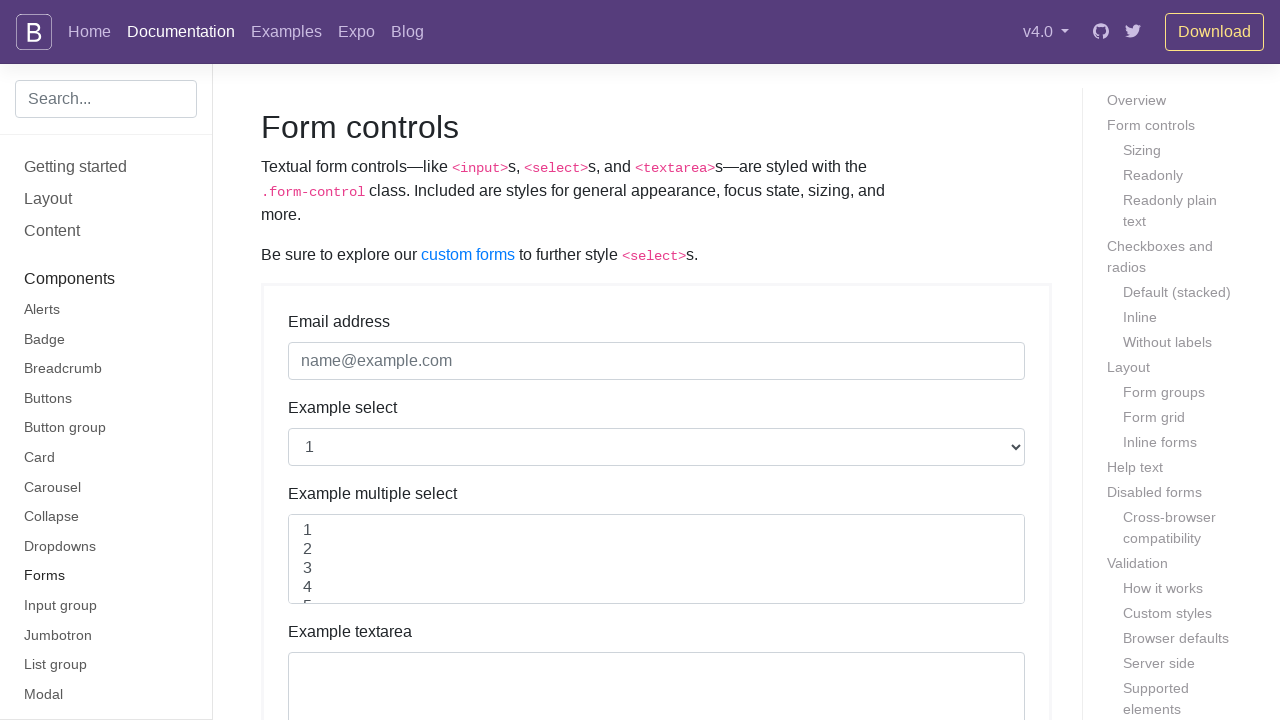

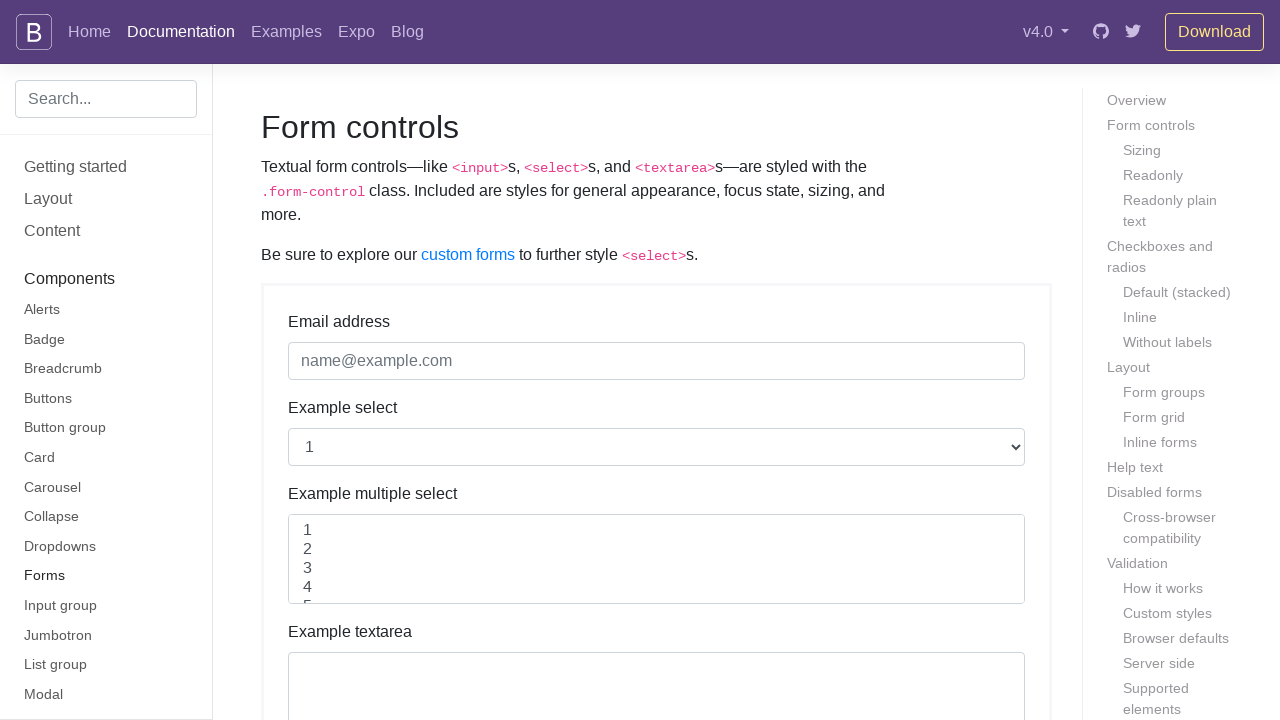